Navigates to CaseKaro website and verifies the page title contains 'casekaro'

Starting URL: https://casekaro.com

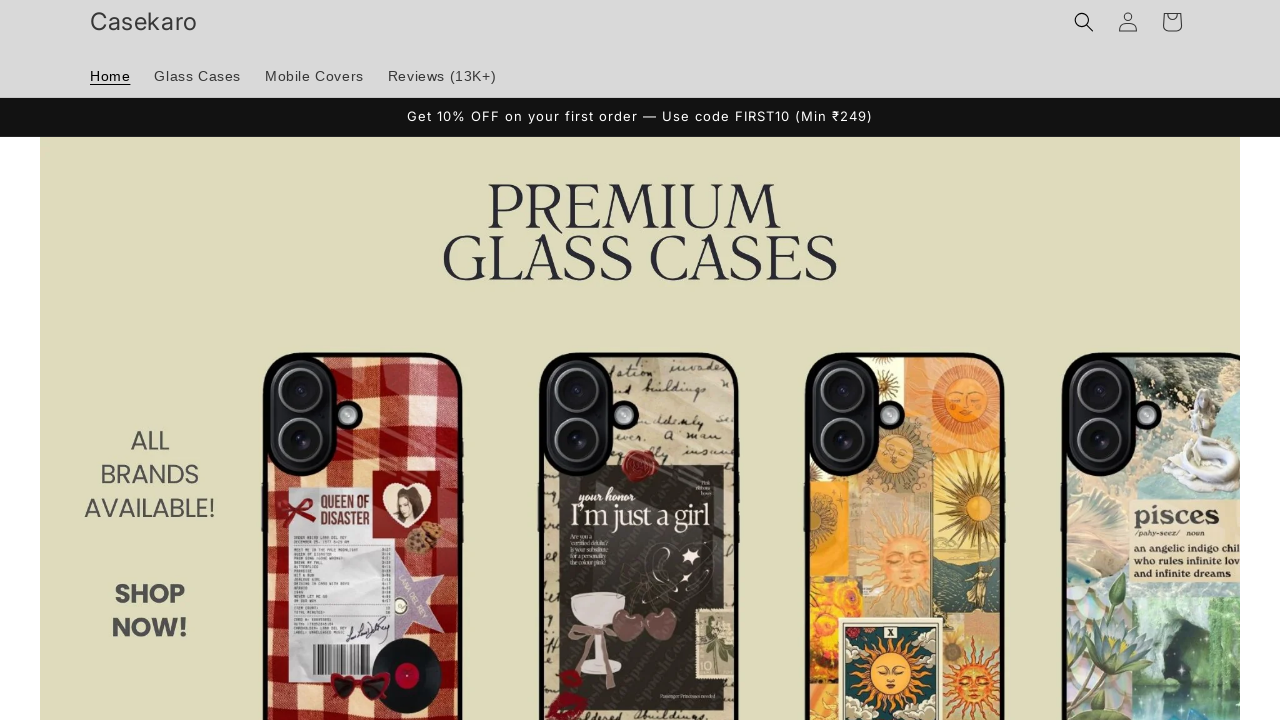

Verified page title contains 'casekaro' (case-insensitive)
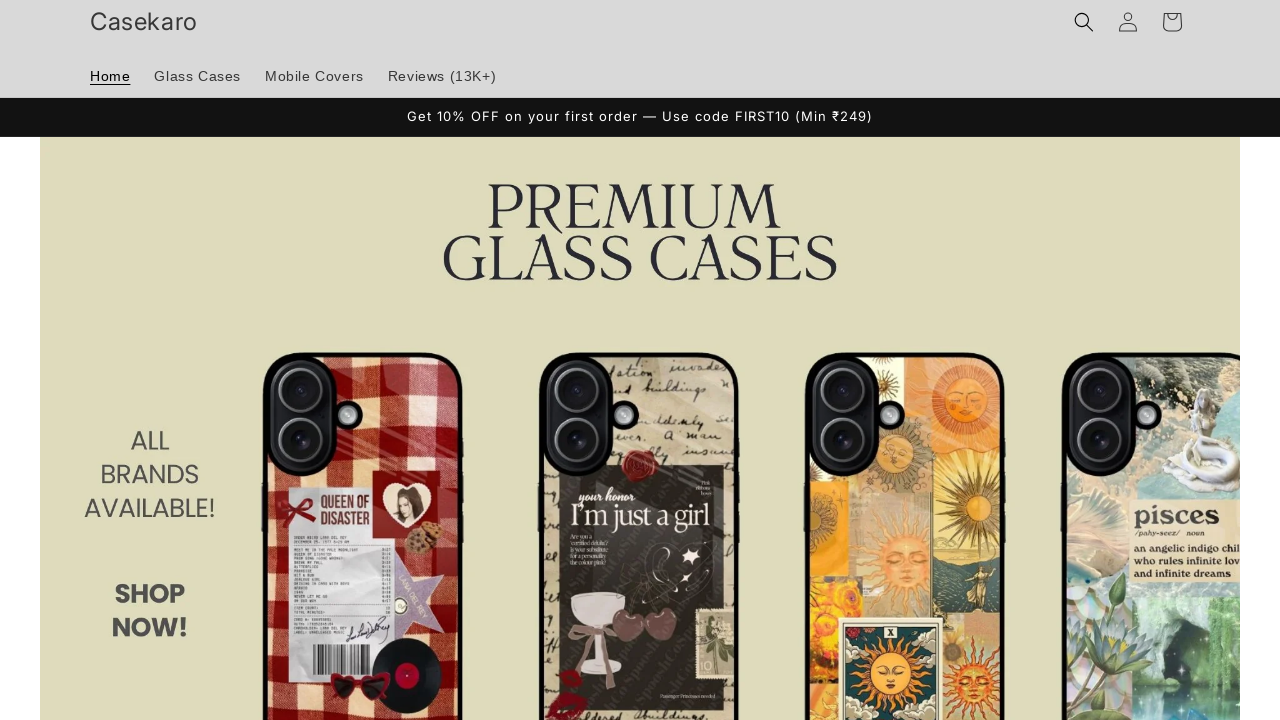

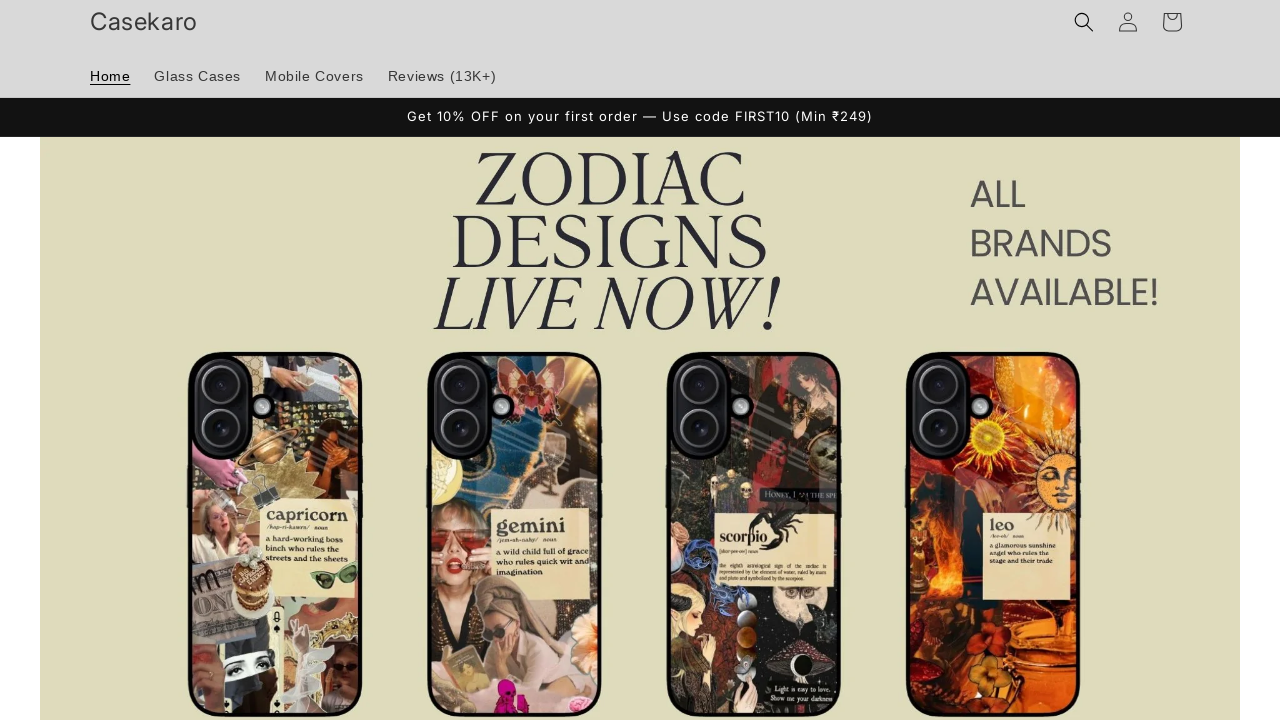